Tests various dropdown interactions including selecting options by index, text, and interacting with bootstrap dropdowns on the Leafground practice site

Starting URL: https://www.leafground.com/select.xhtml

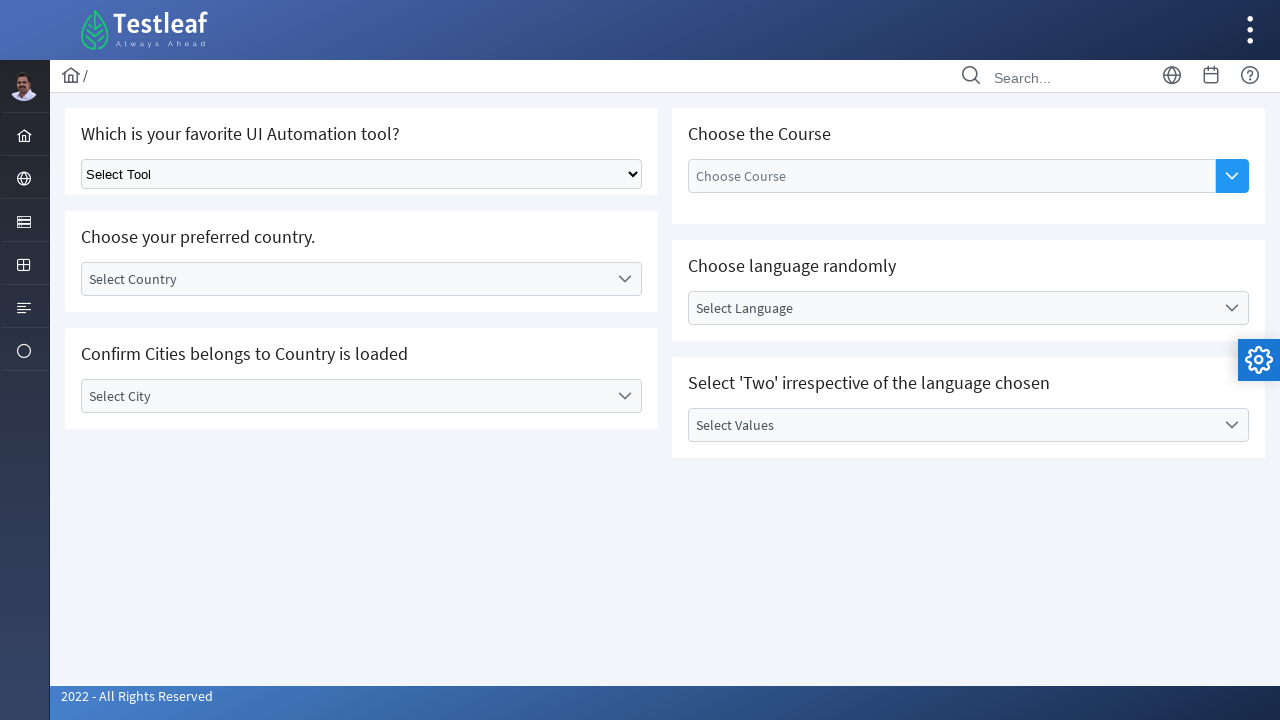

Selected second option from dropdown by index on select.ui-selectonemenu
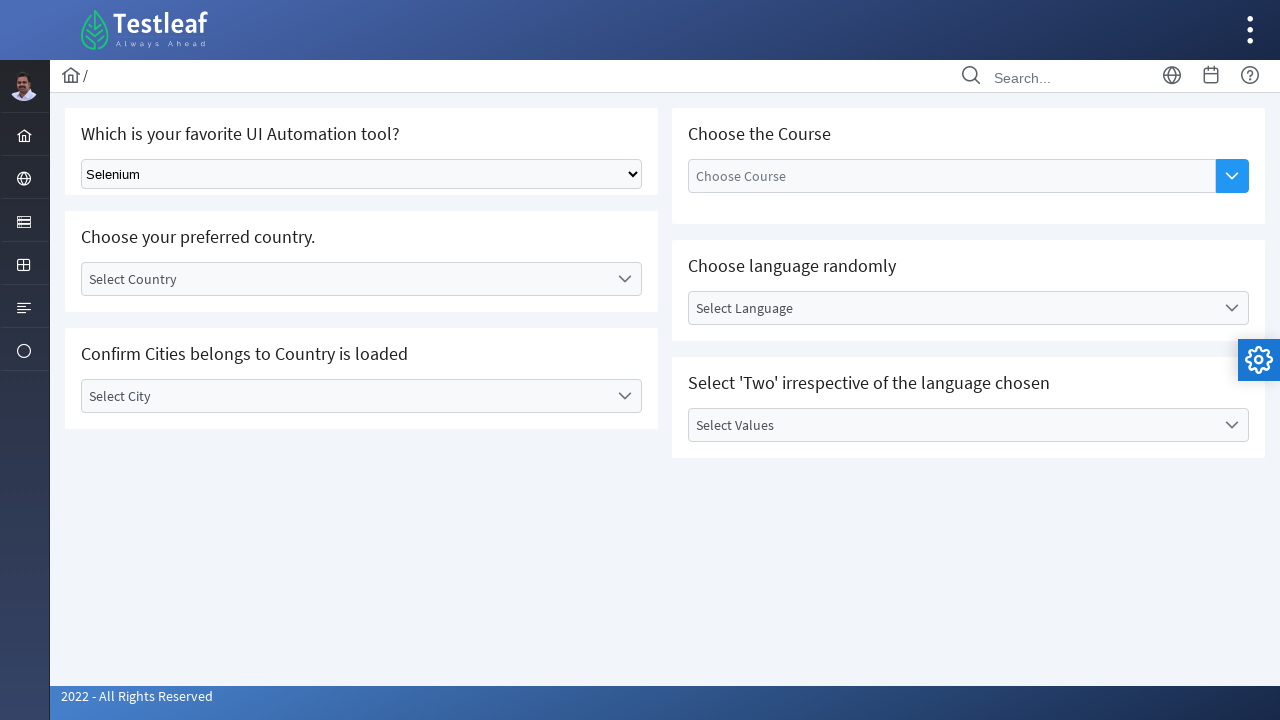

Selected 'Playwright' option from dropdown by label on select.ui-selectonemenu
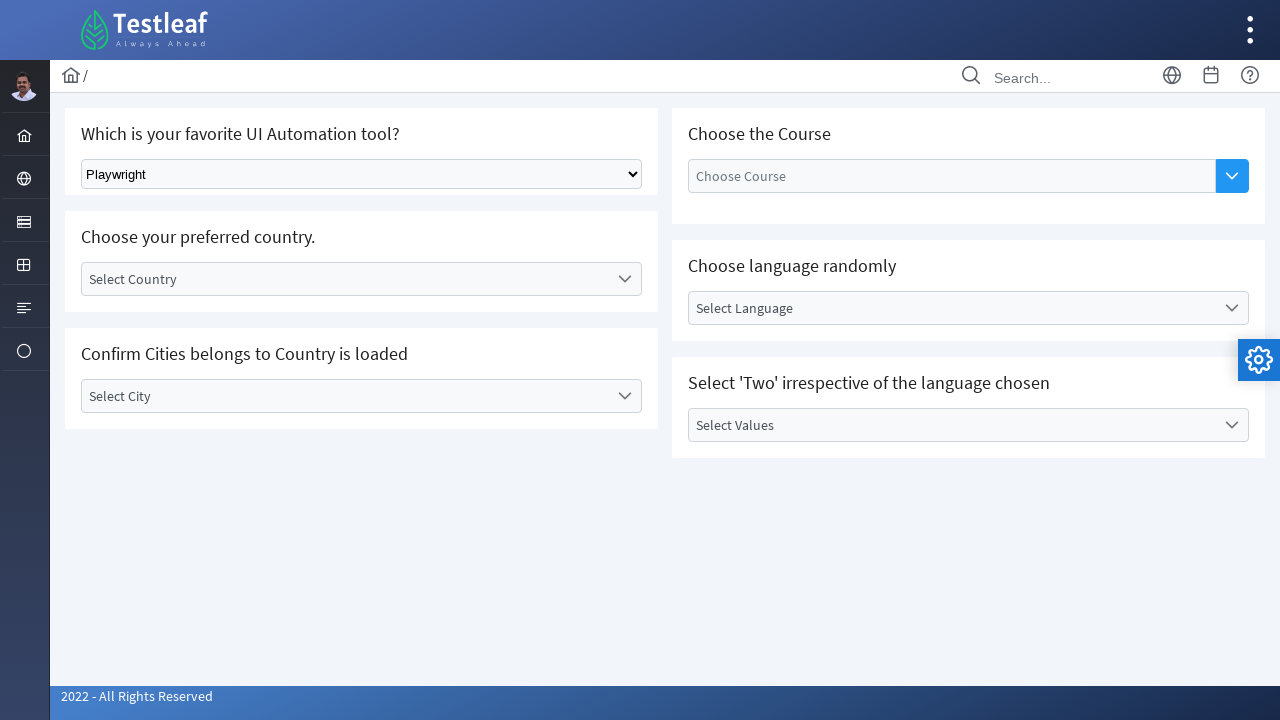

Typed 'Puppeteer' into dropdown using keyboard input
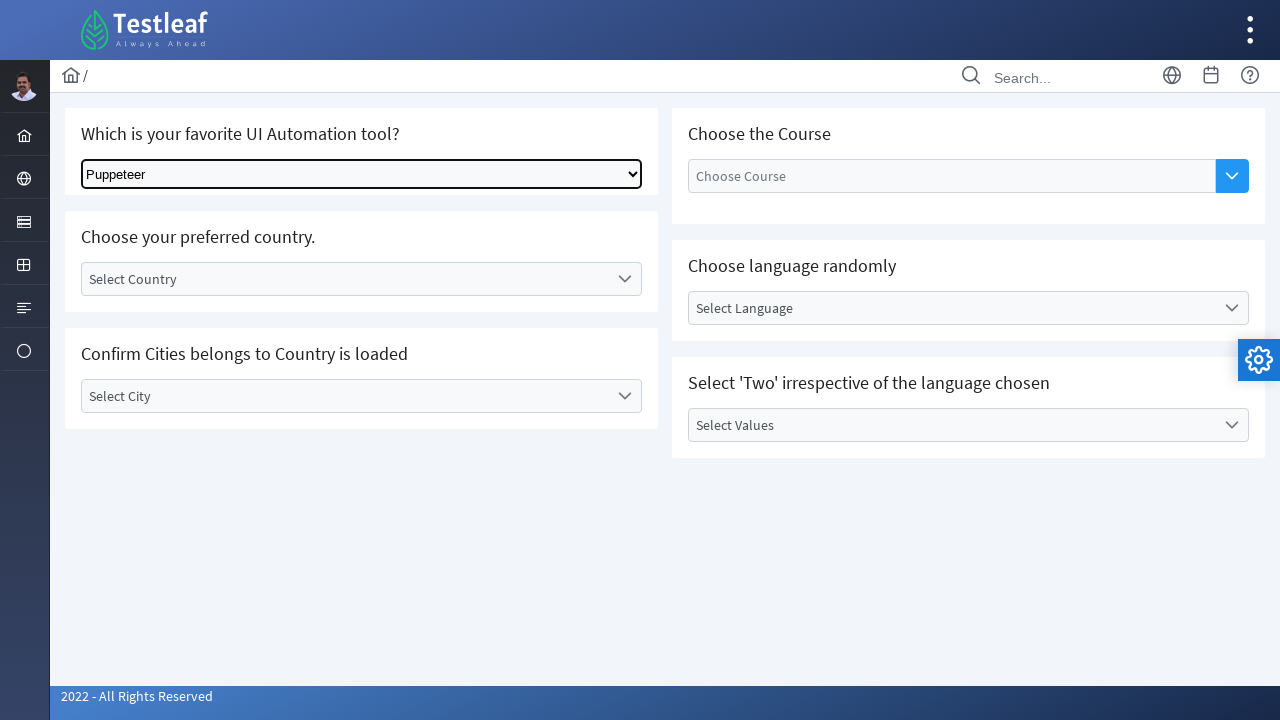

Clicked on bootstrap dropdown country label at (345, 279) on label#j_idt87\:country_label
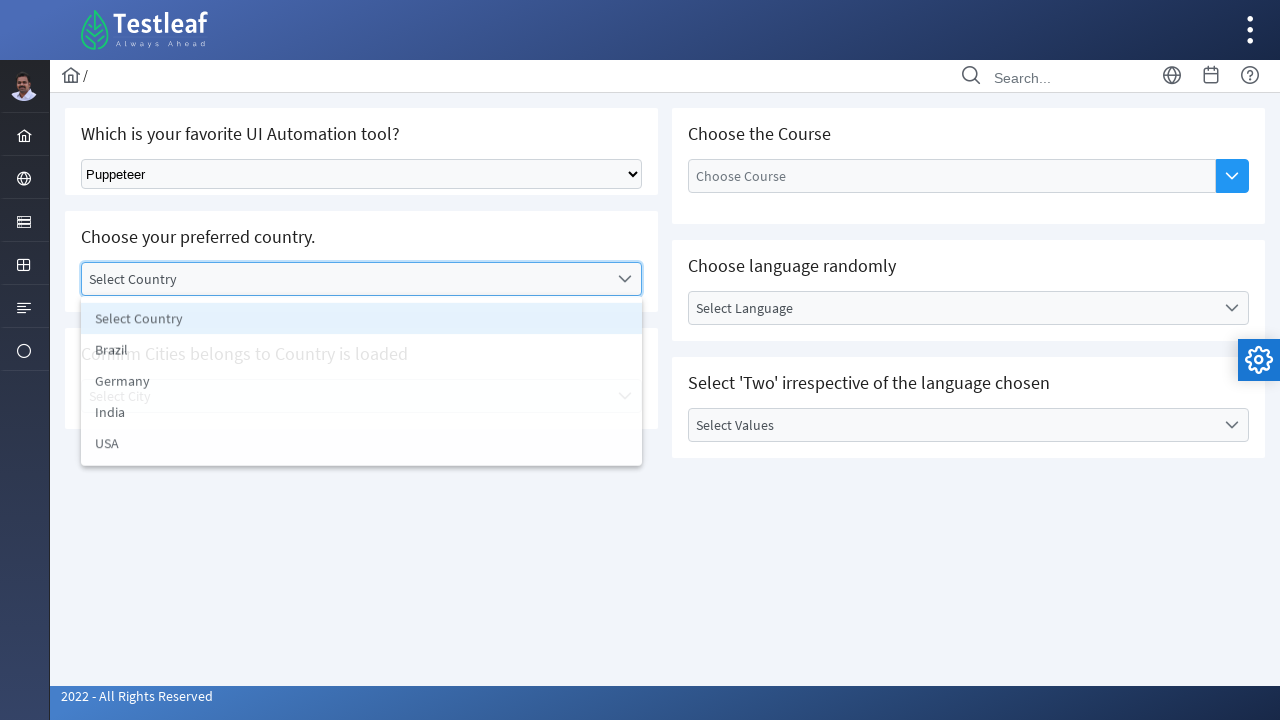

Selected 'USA' from bootstrap dropdown options at (362, 447) on xpath=//ul[@id='j_idt87:country_items']/li[text()='USA']
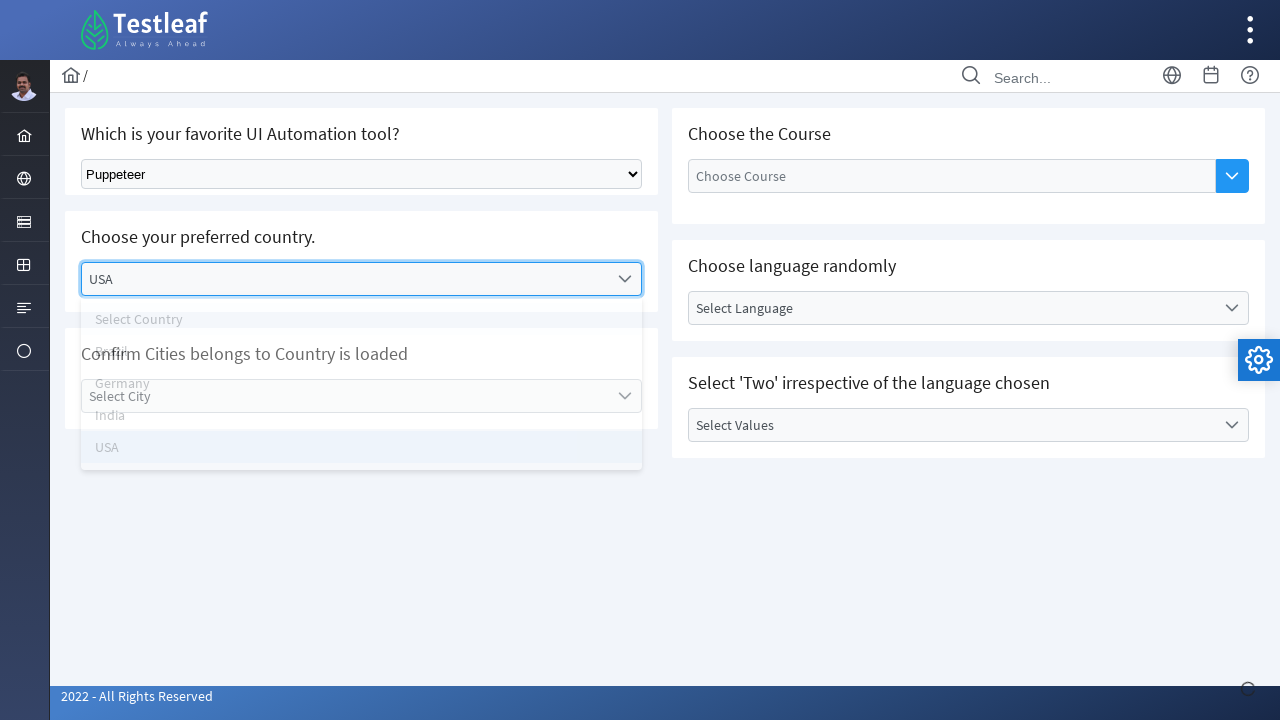

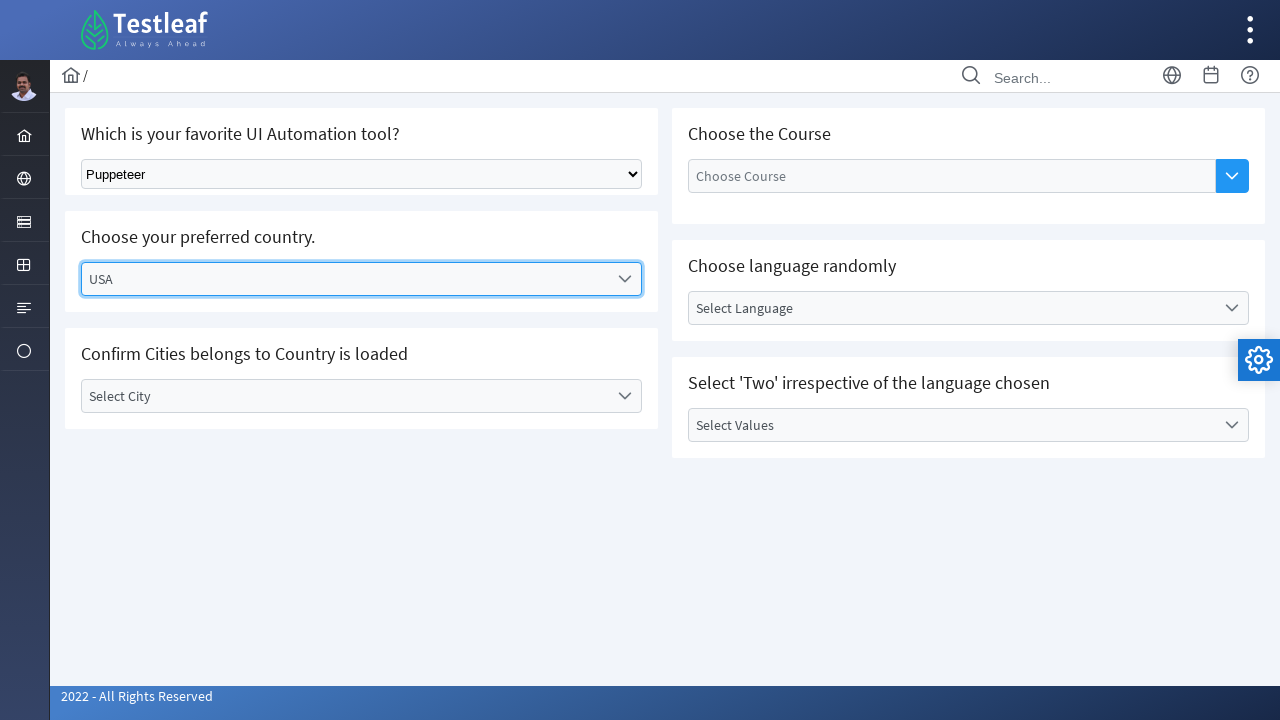